Tests triggering a blur event using JavaScript's dispatchEvent method on a button element

Starting URL: https://testpages.herokuapp.com/styled/events/javascript-events.html

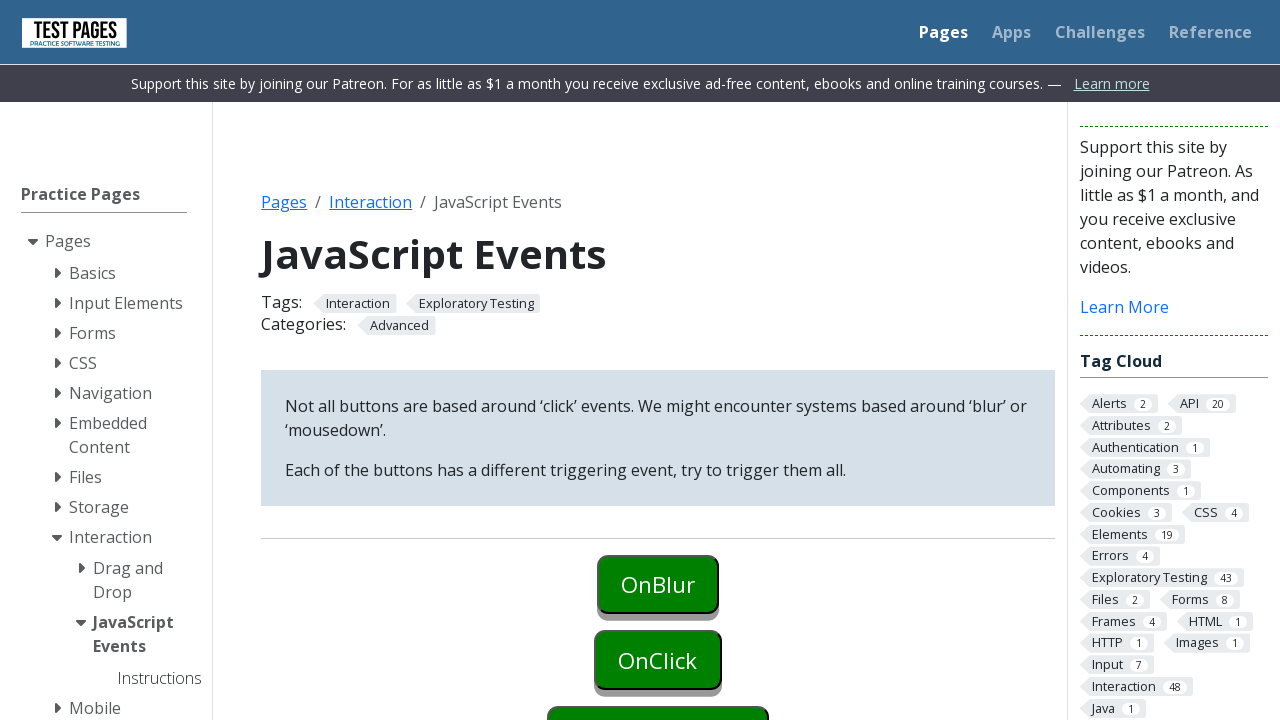

Located button element with id 'onblur'
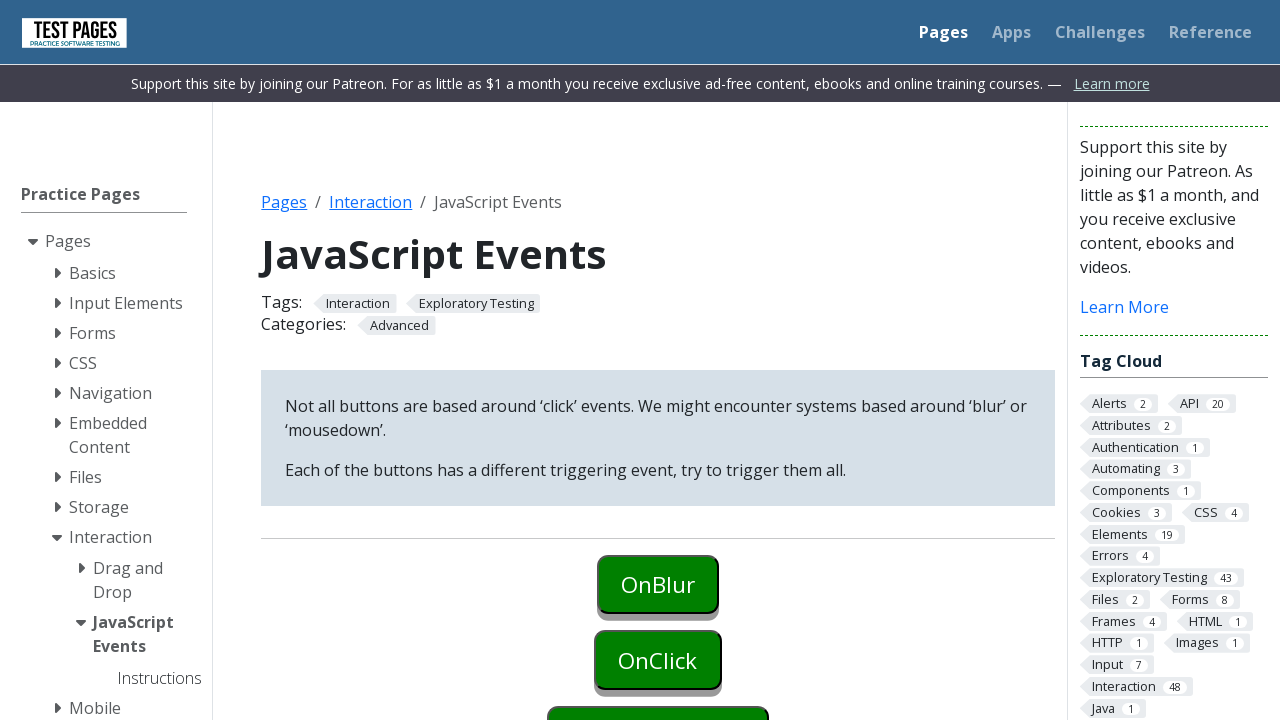

Located status element with id 'onblurstatus'
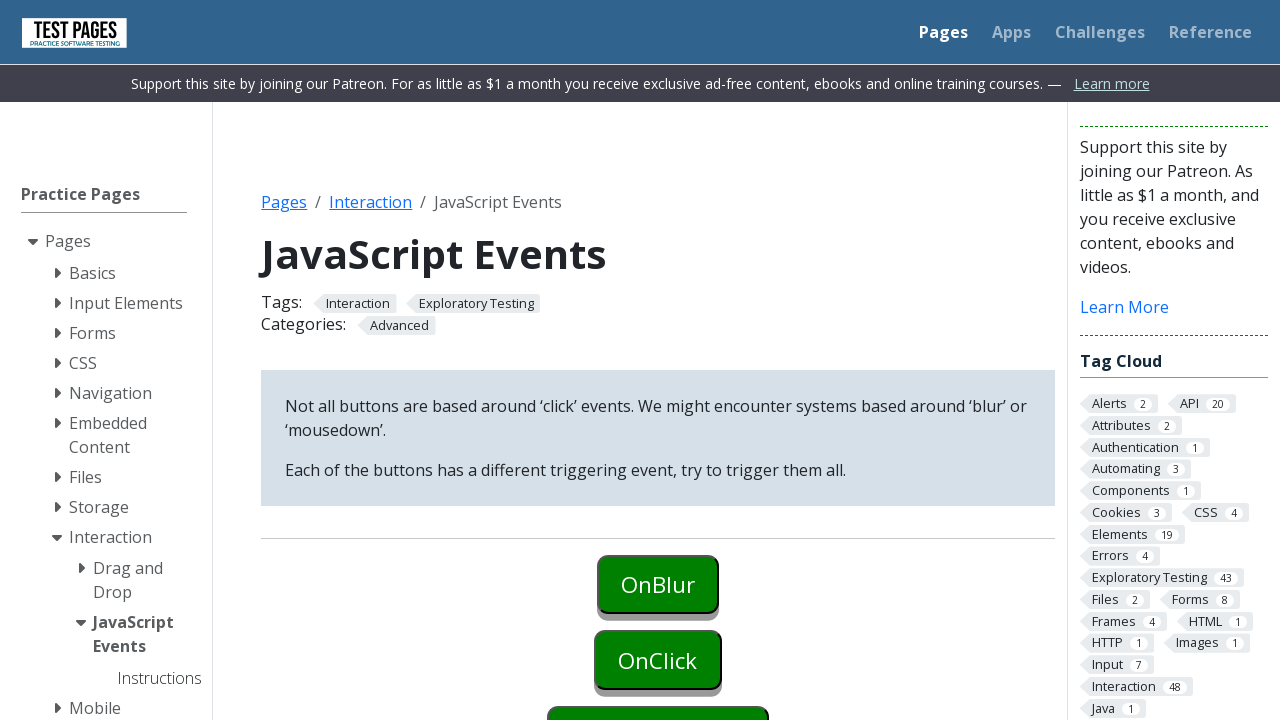

Verified initial status is empty
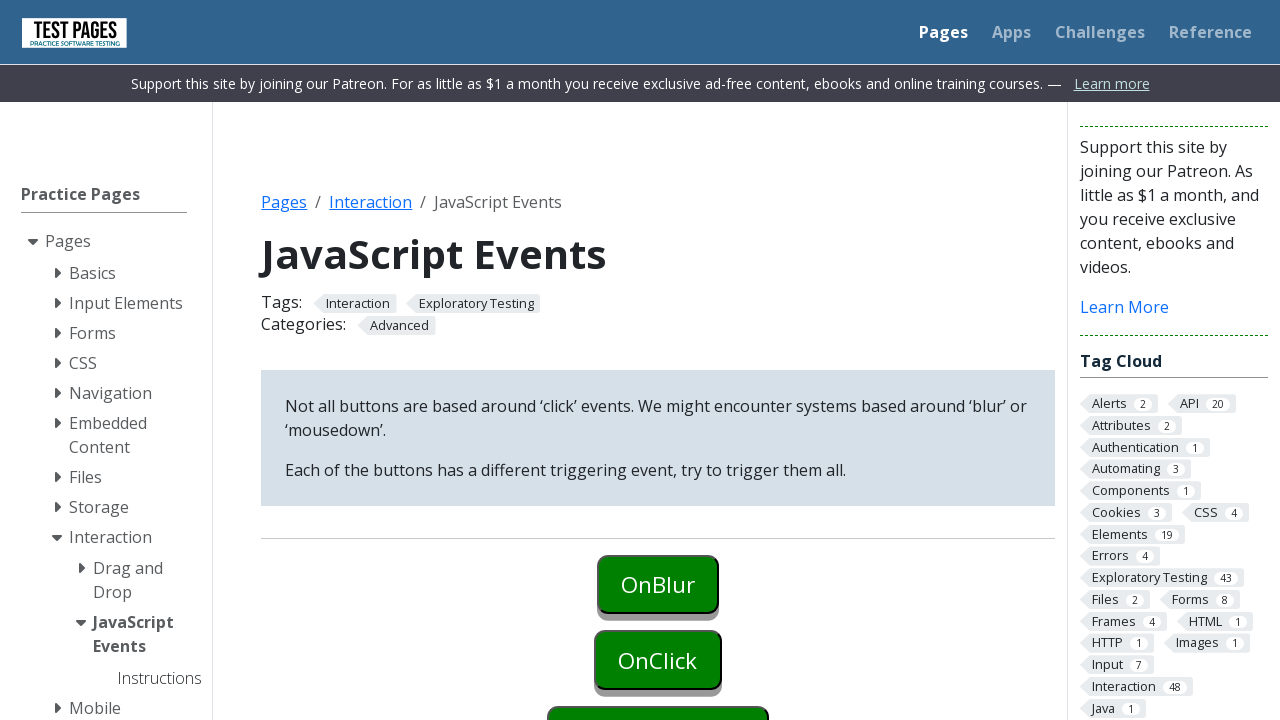

Triggered blur event on button using JavaScript dispatchEvent
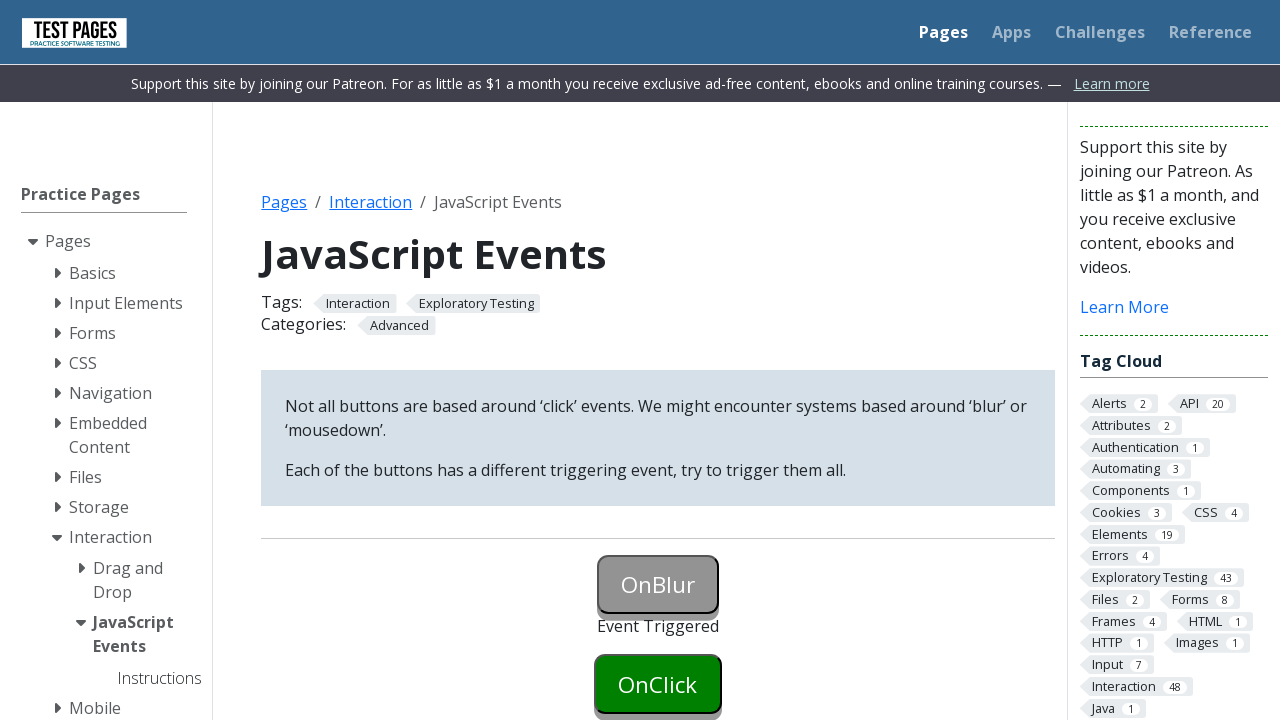

Verified blur event was triggered by checking status text is 'Event Triggered'
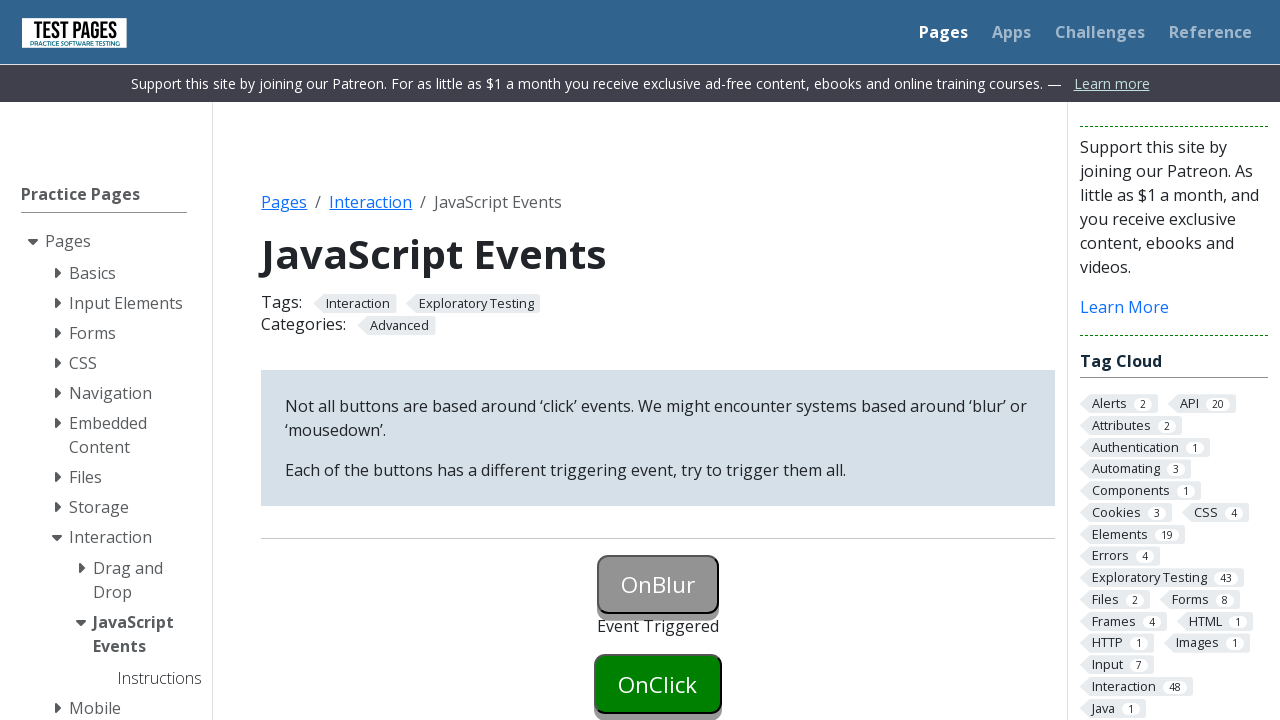

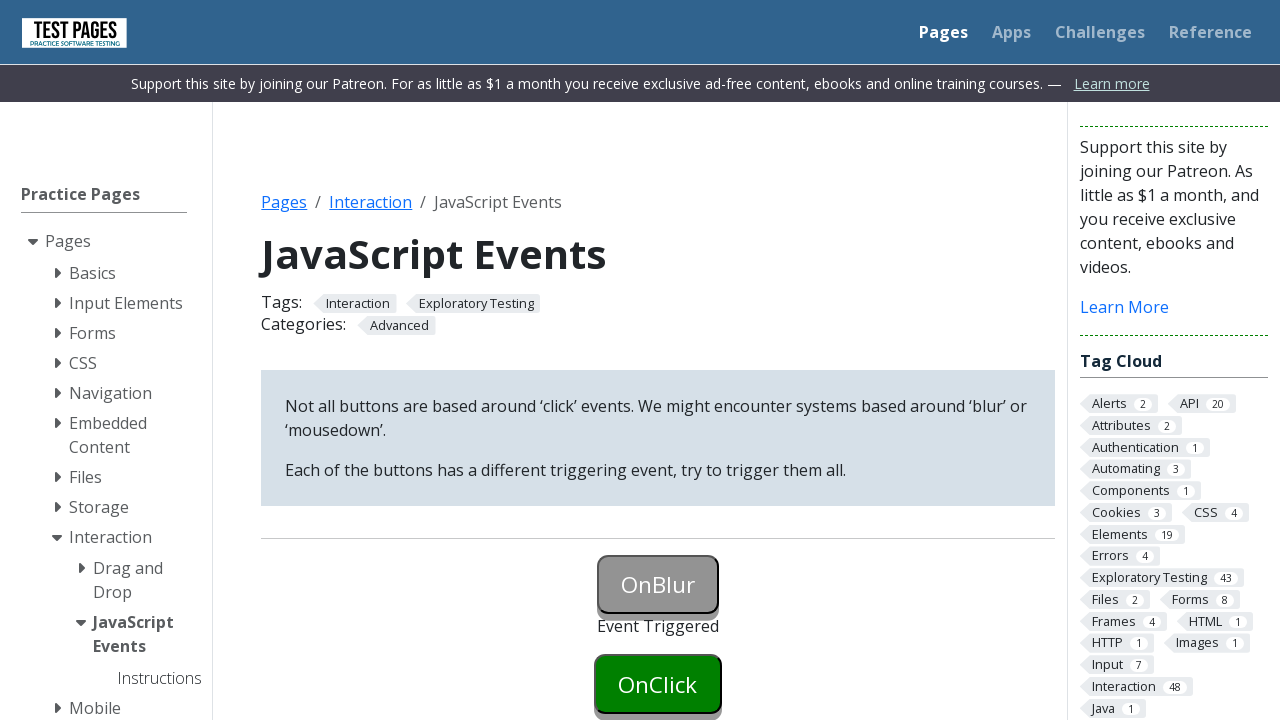